Tests the search functionality on 99-bottles-of-beer.net by navigating to the search page, entering "python" as the search term, and verifying that search results contain the search term.

Starting URL: https://www.99-bottles-of-beer.net/

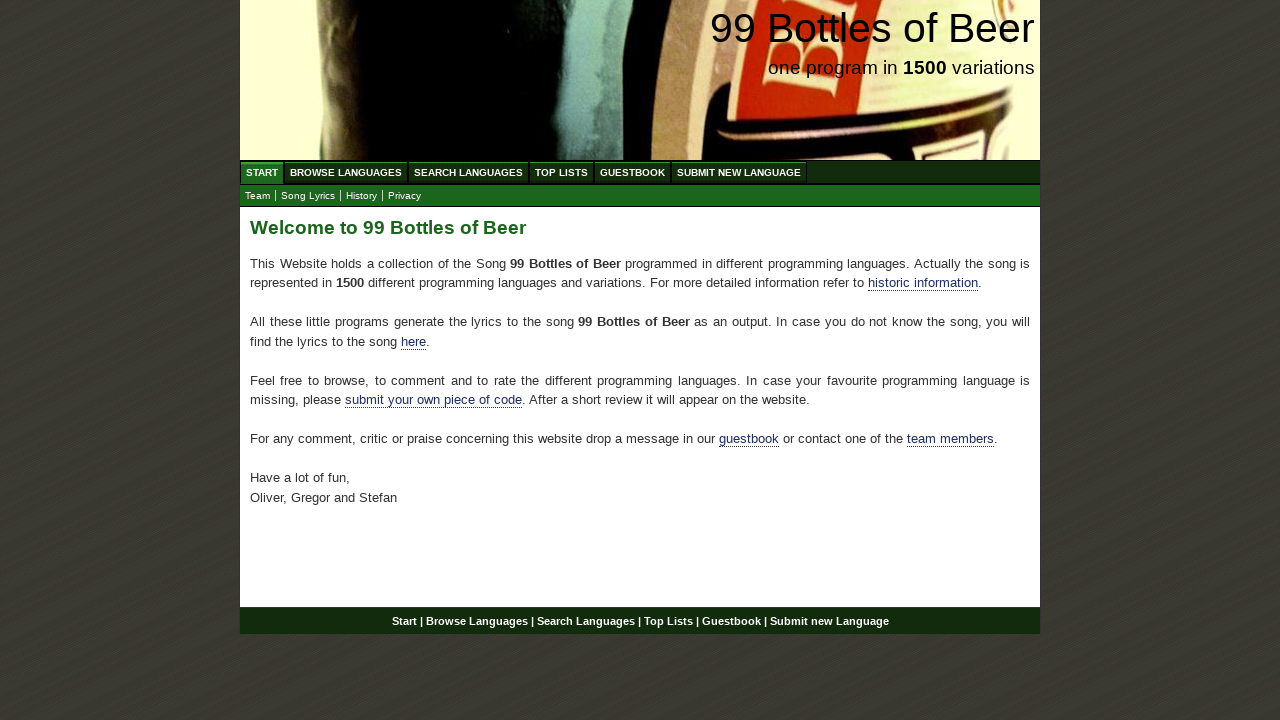

Clicked on 'Search Languages' menu item at (468, 172) on xpath=//ul[@id='menu']/li/a[@href='/search.html']
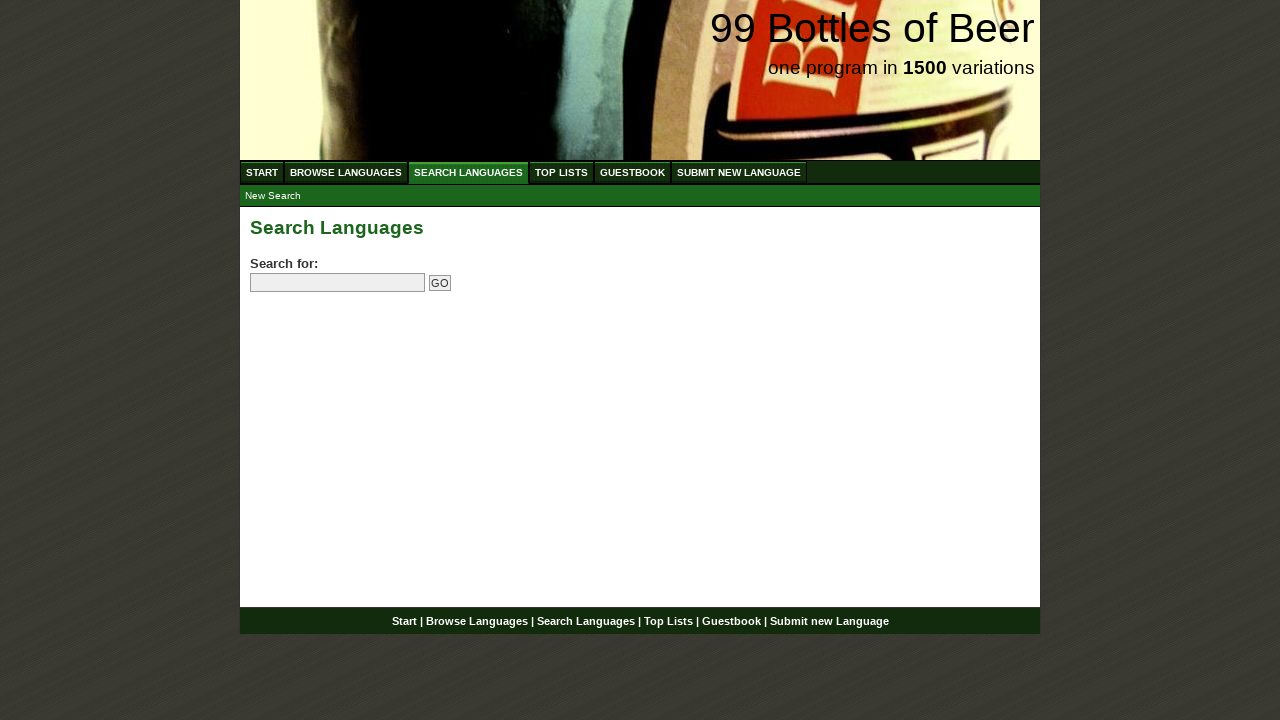

Clicked on the search field at (338, 283) on input[name='search']
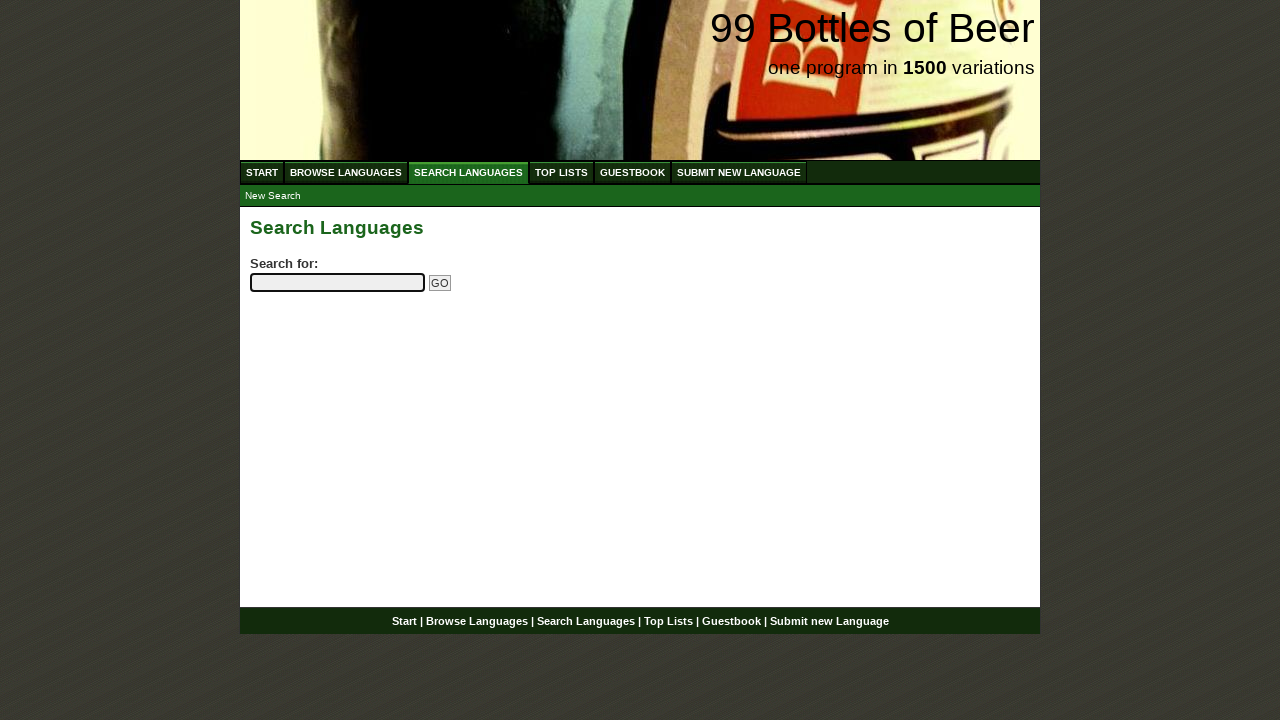

Entered 'python' as search term on input[name='search']
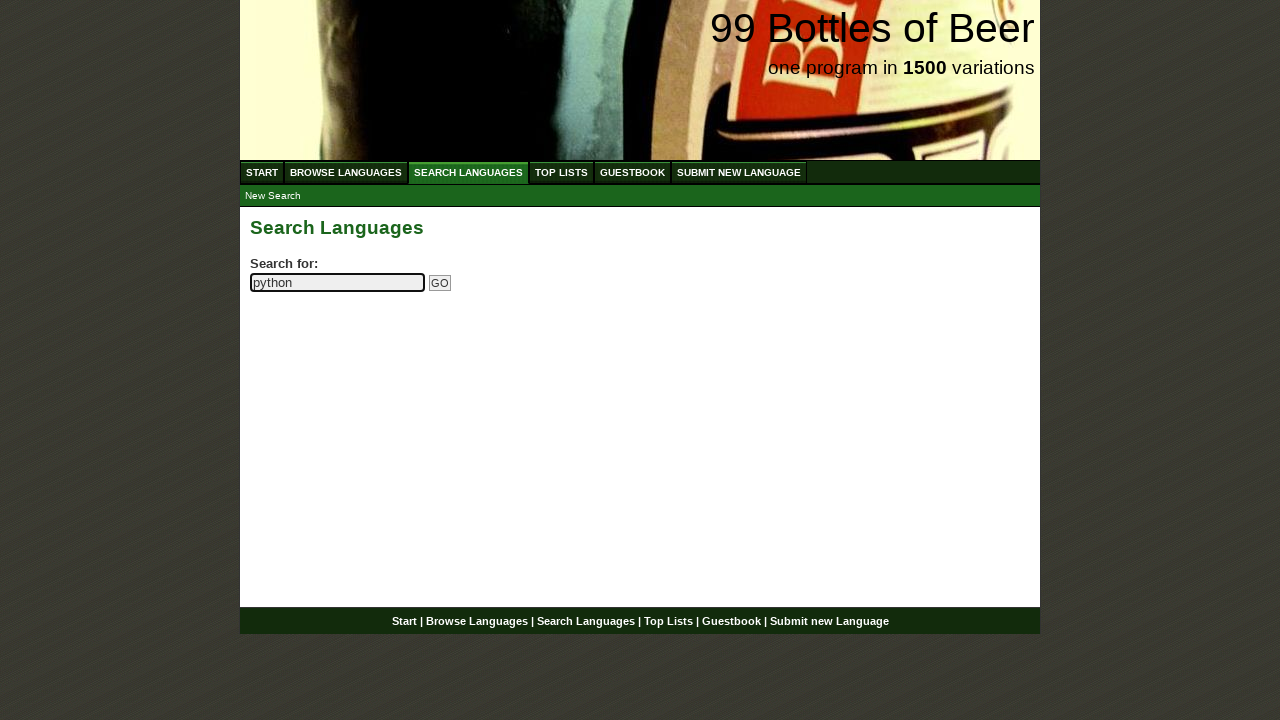

Clicked the search submit button at (440, 283) on input[name='submitsearch']
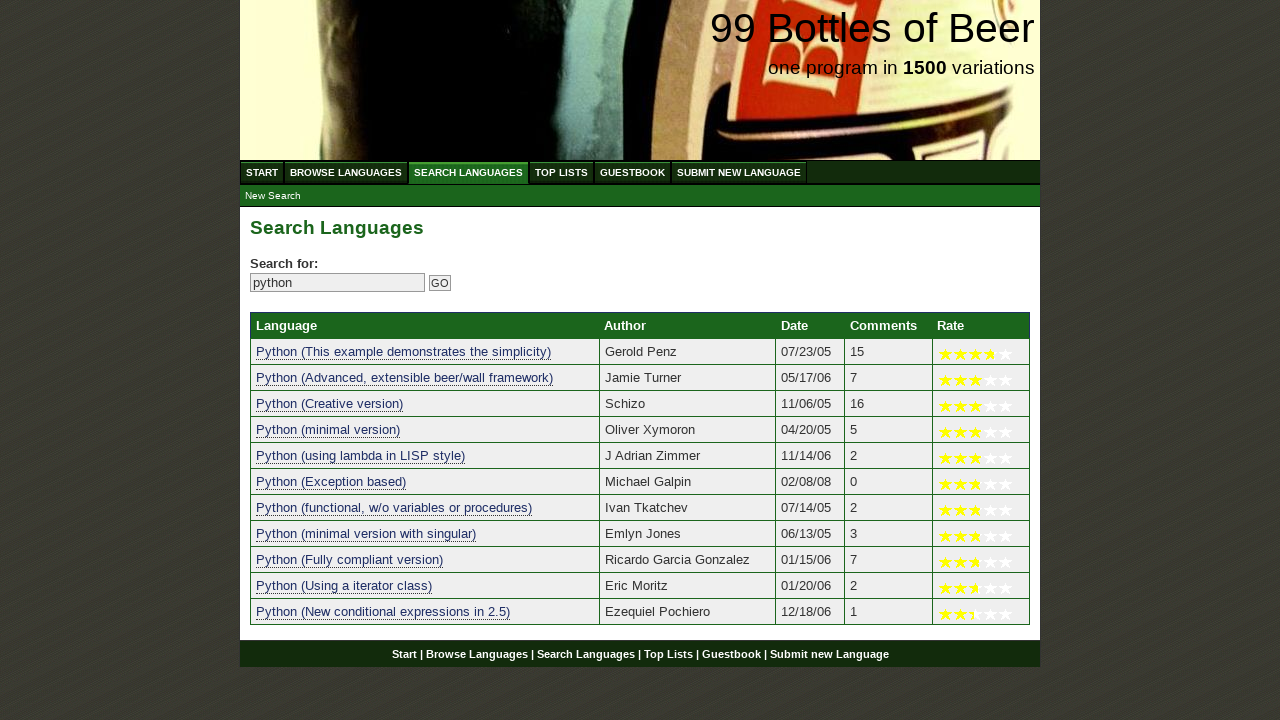

Search results table loaded
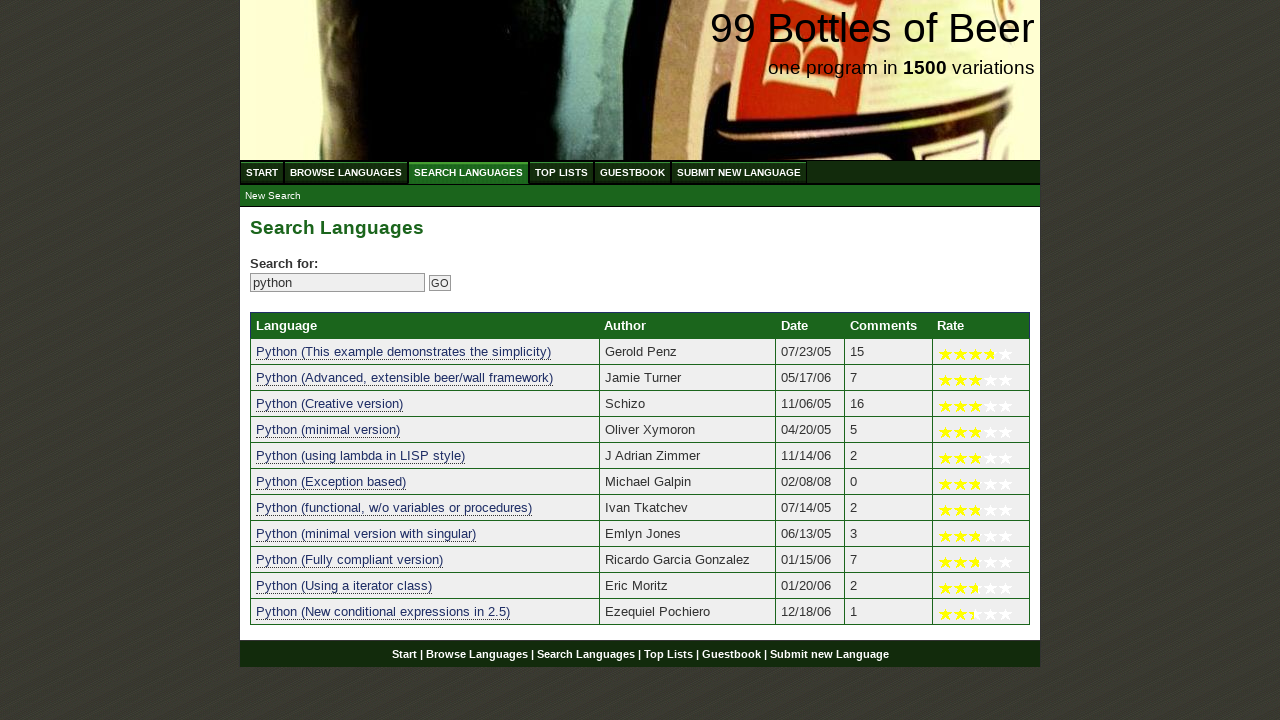

Located search result elements
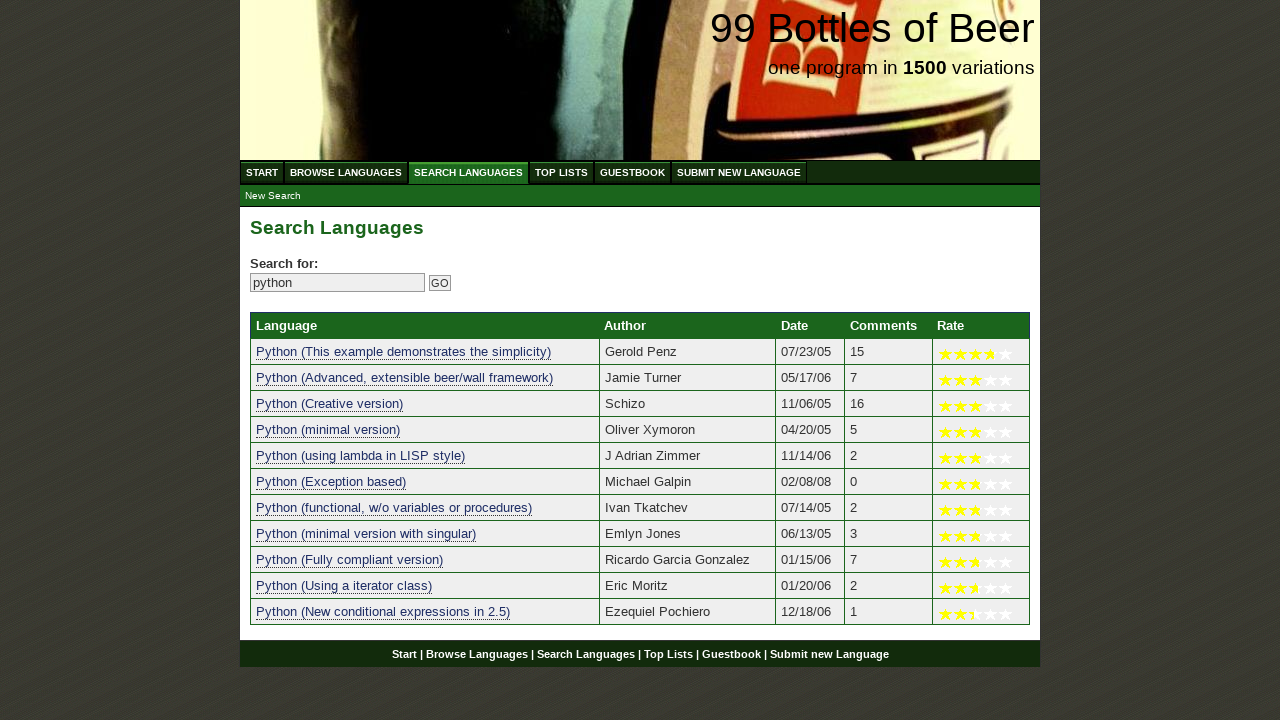

Verified that search results are present (count > 0)
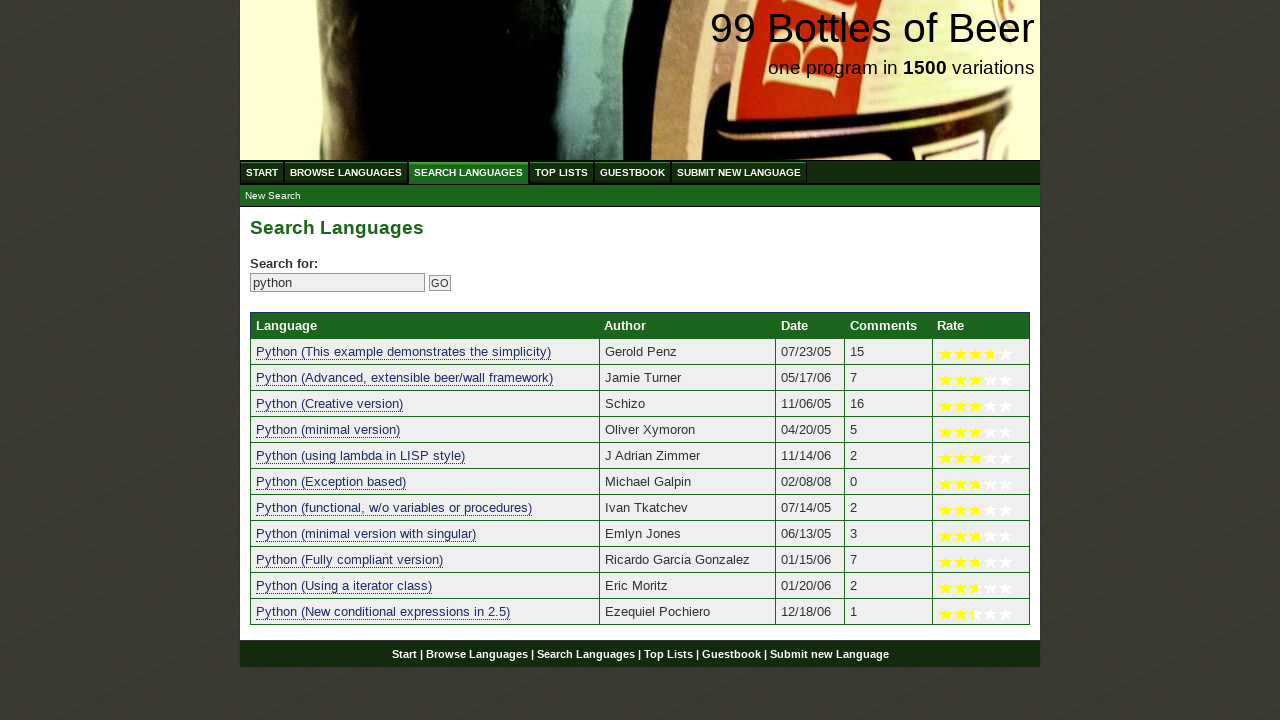

Verified result 1 contains 'python': 'python (this example demonstrates the simplicity)'
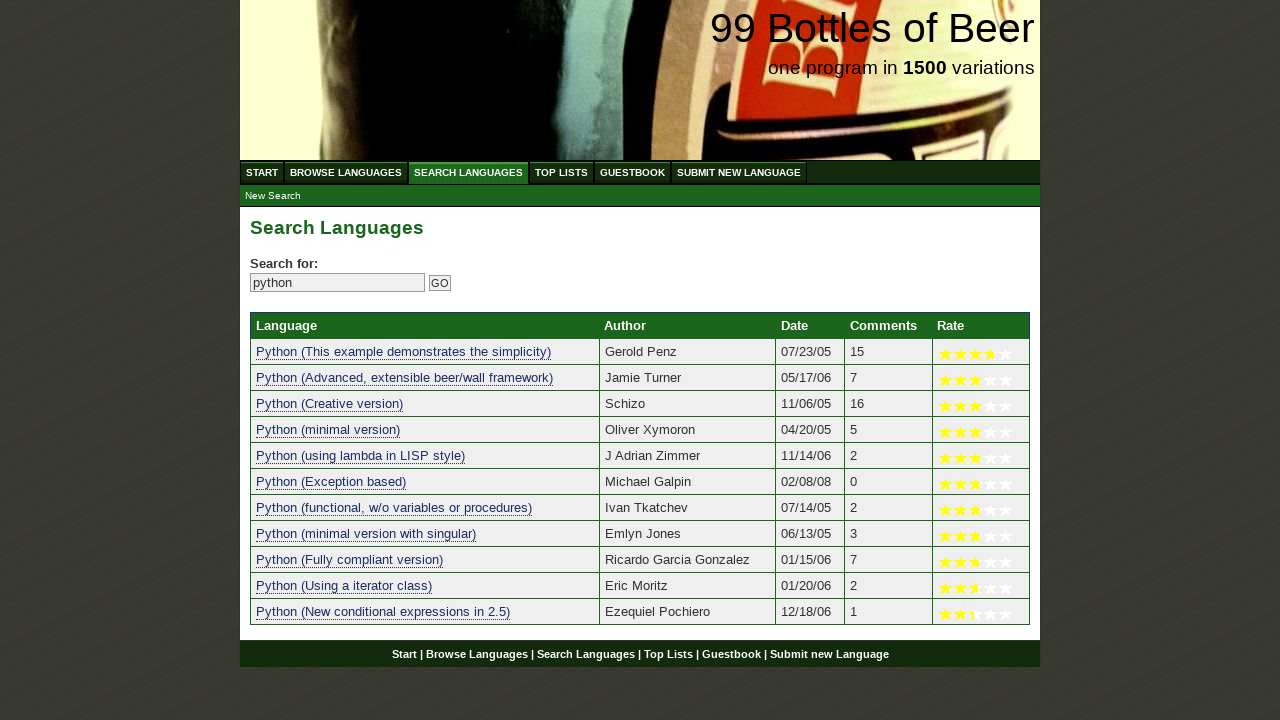

Verified result 2 contains 'python': 'python (advanced, extensible beer/wall framework)'
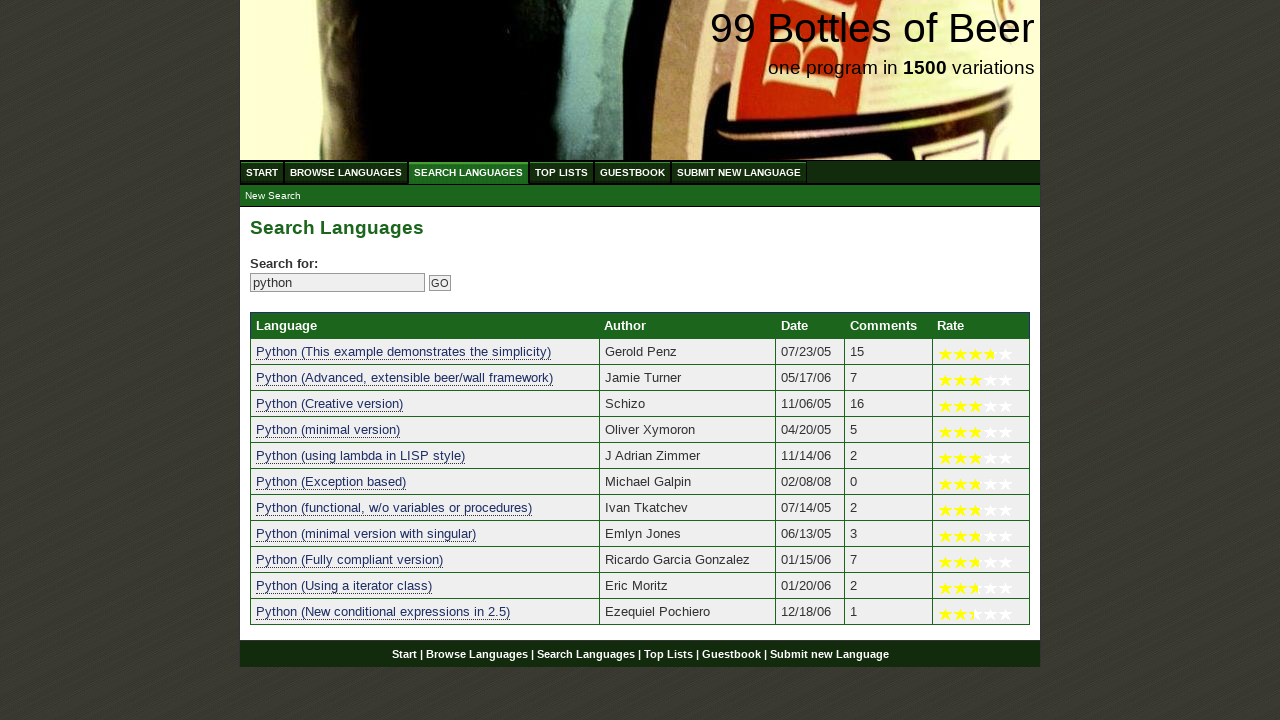

Verified result 3 contains 'python': 'python (creative version)'
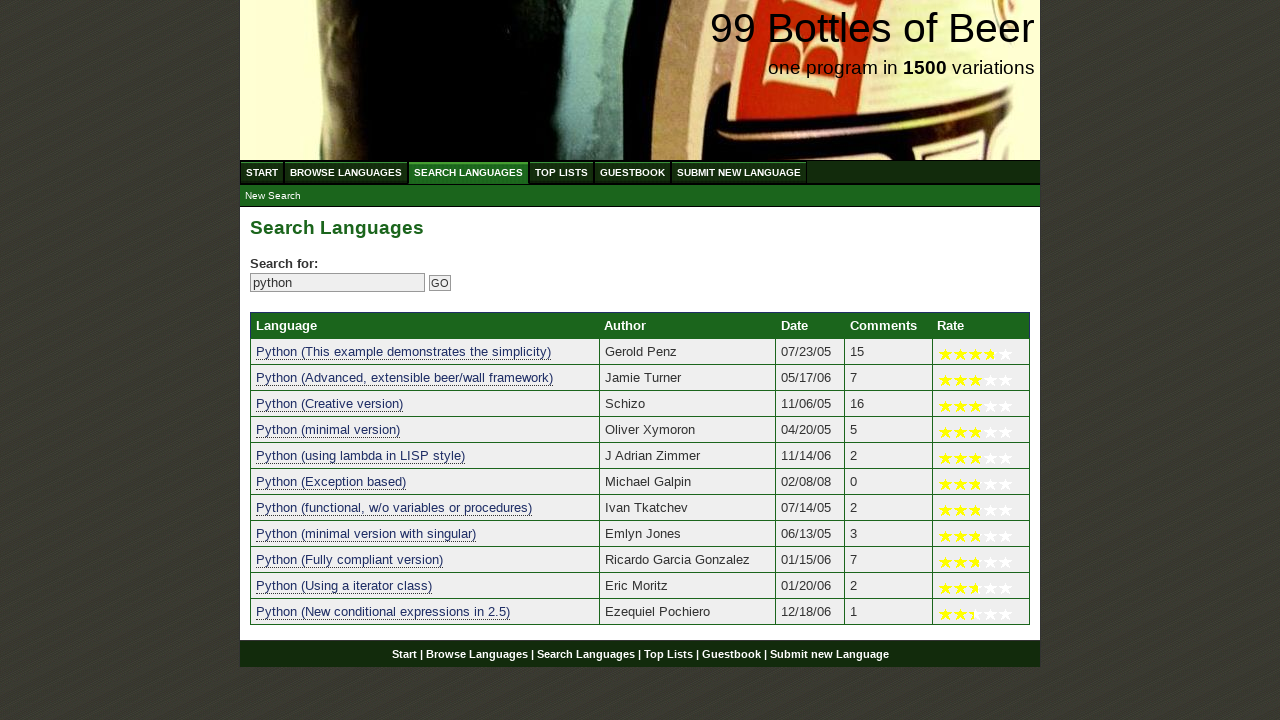

Verified result 4 contains 'python': 'python (minimal version)'
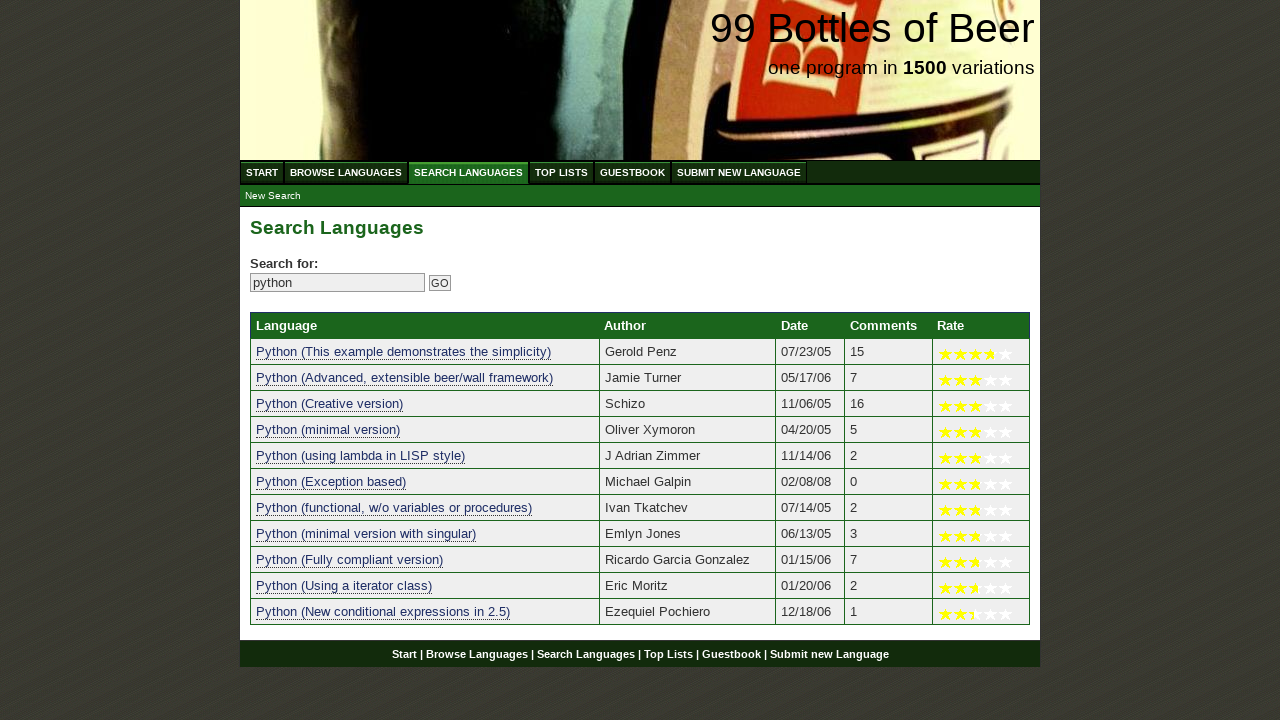

Verified result 5 contains 'python': 'python (using lambda in lisp style)'
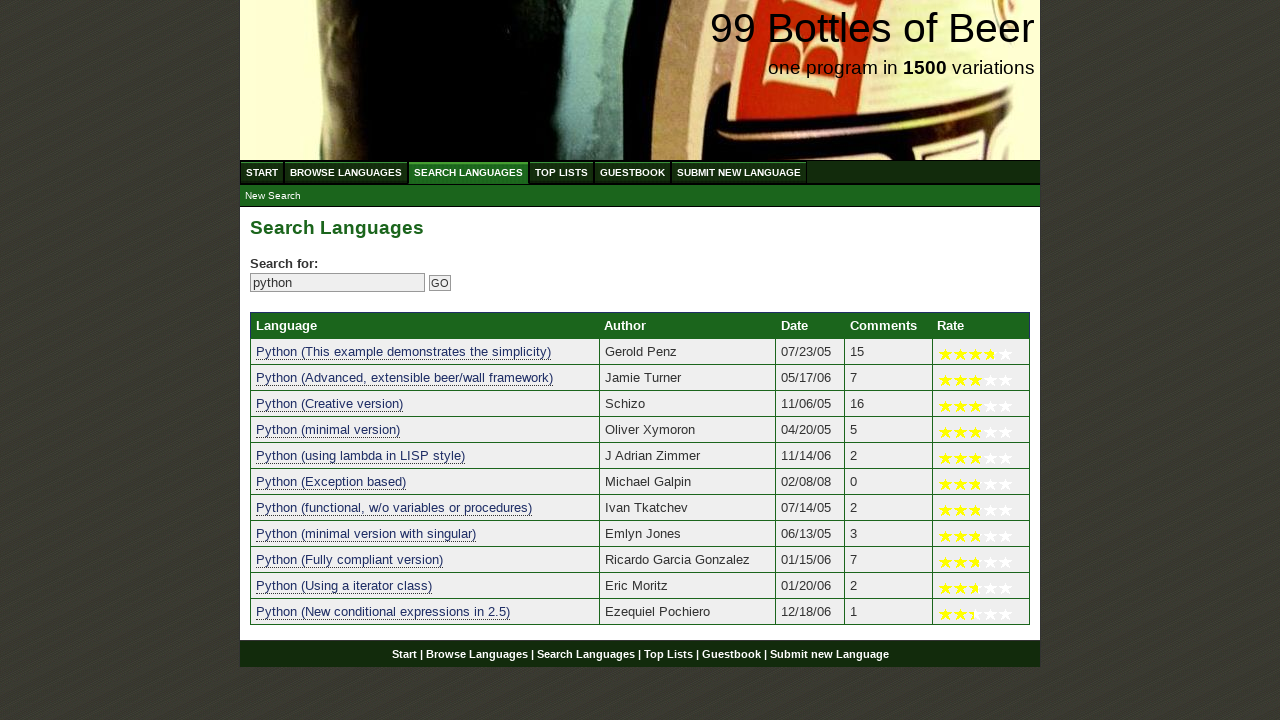

Verified result 6 contains 'python': 'python (exception based)'
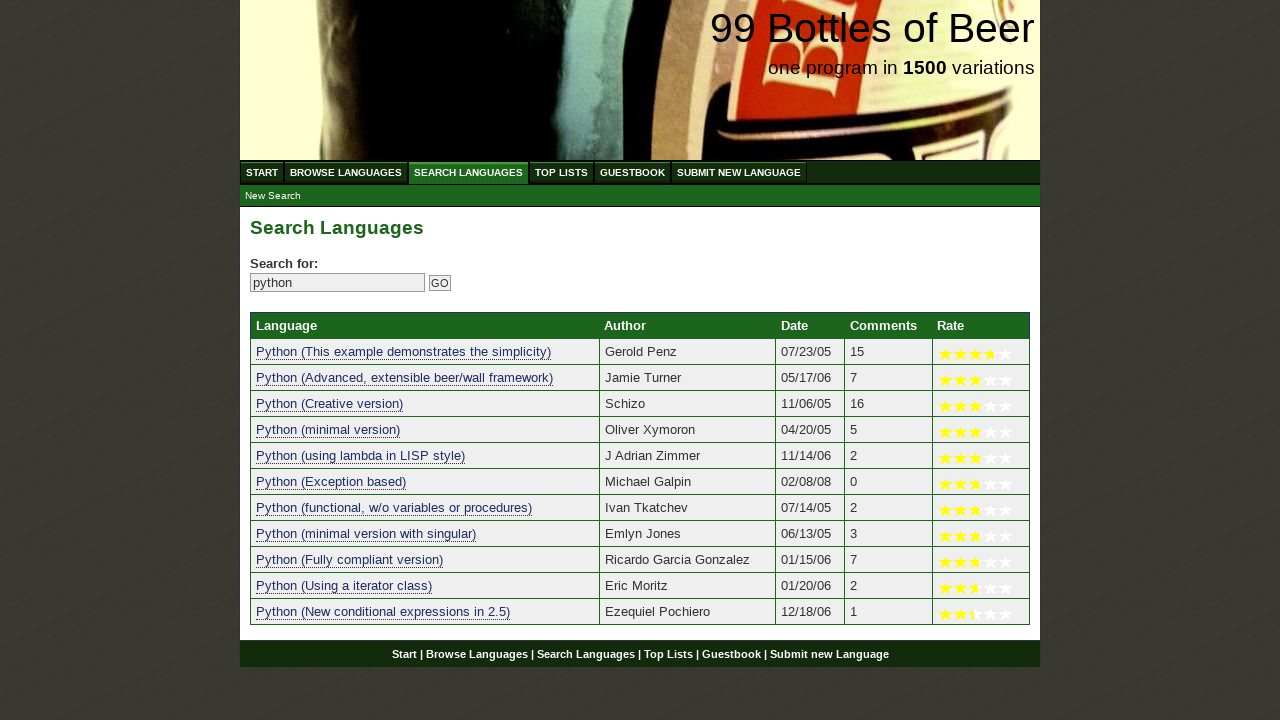

Verified result 7 contains 'python': 'python (functional, w/o variables or procedures)'
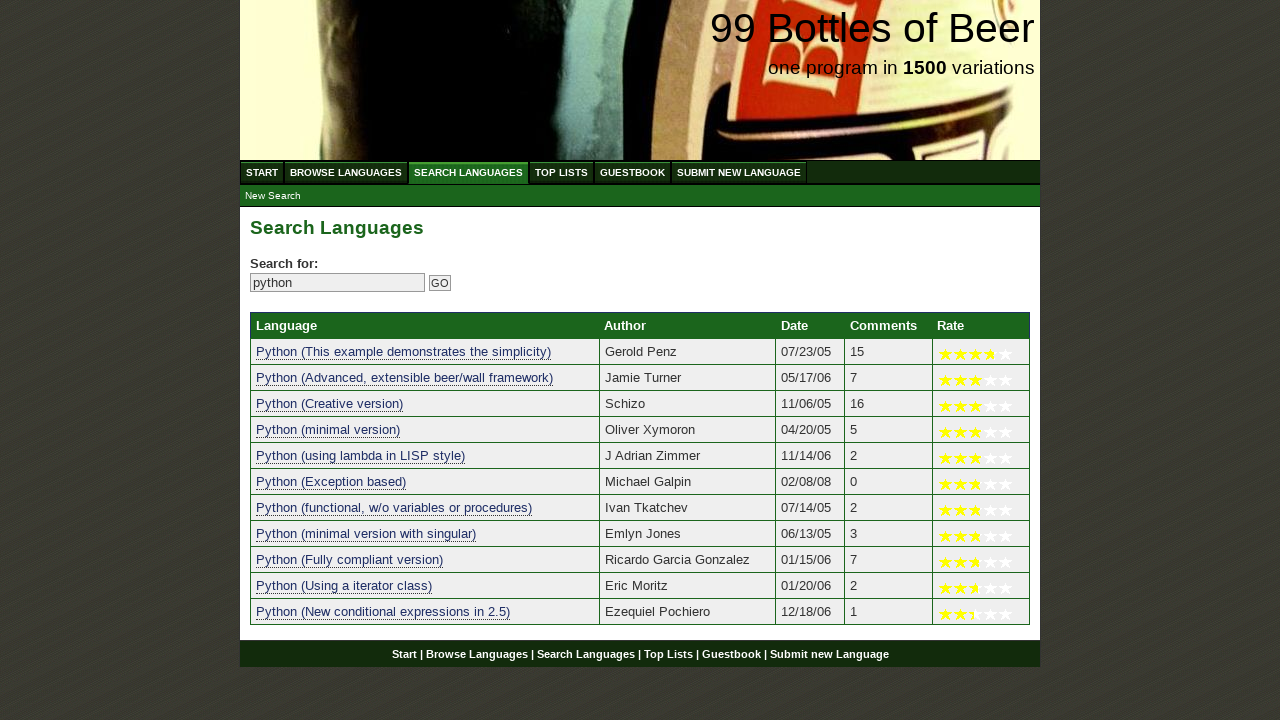

Verified result 8 contains 'python': 'python (minimal version with singular)'
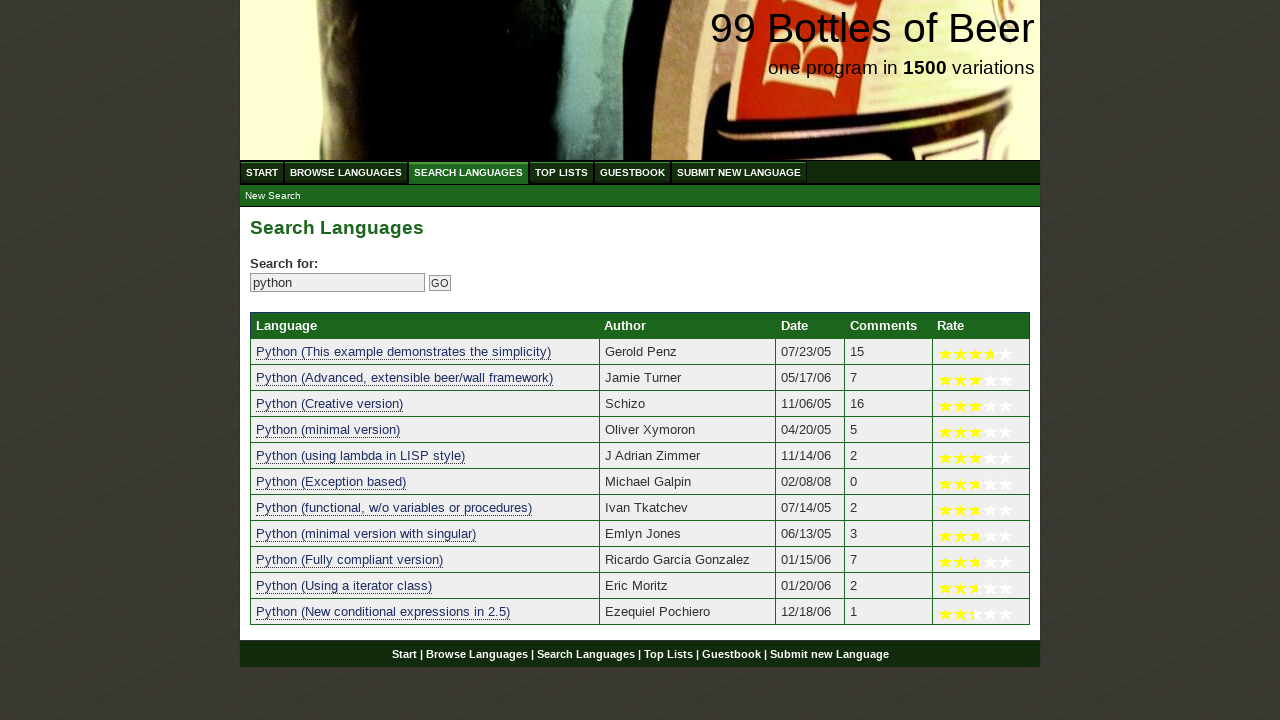

Verified result 9 contains 'python': 'python (fully compliant version)'
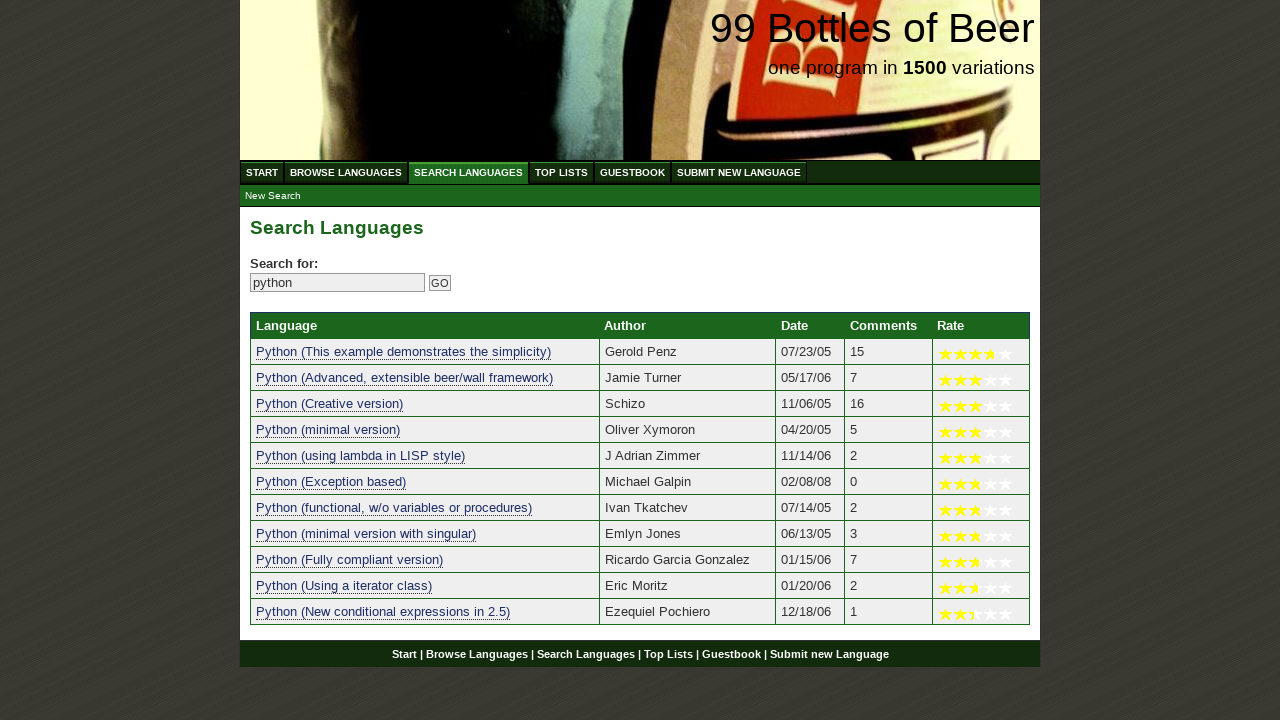

Verified result 10 contains 'python': 'python (using a iterator class)'
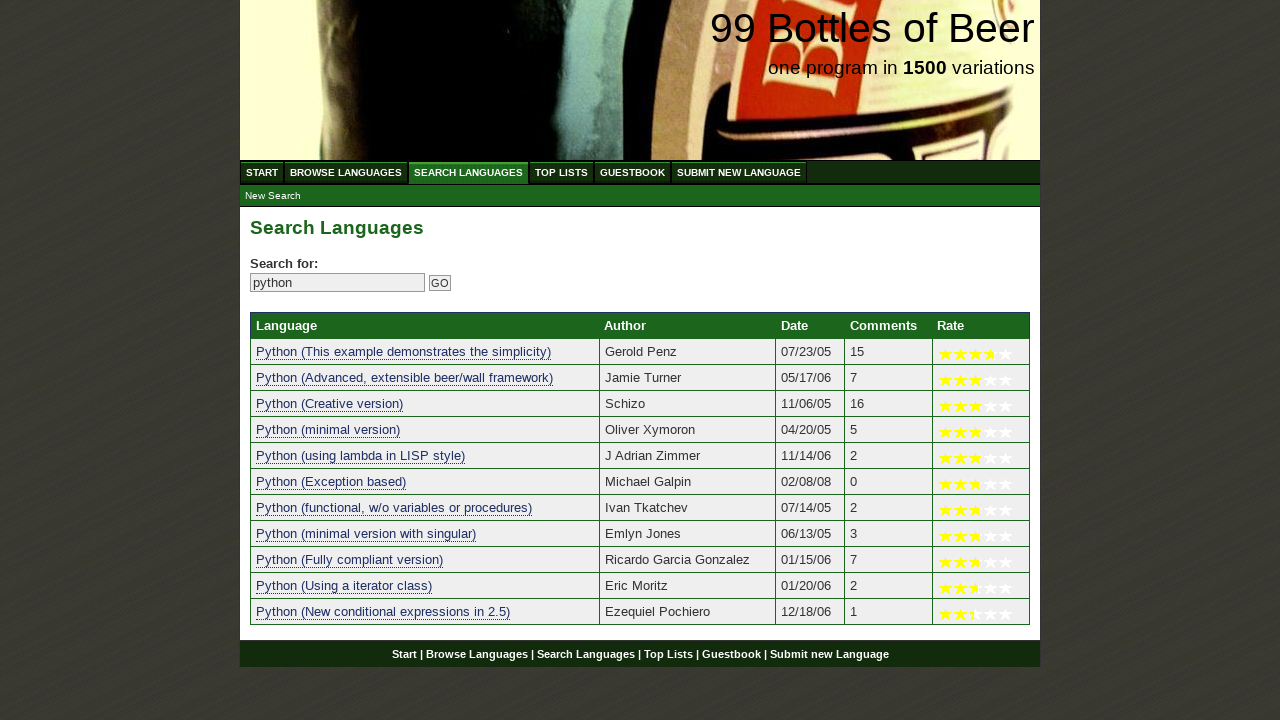

Verified result 11 contains 'python': 'python (new conditional expressions in 2.5)'
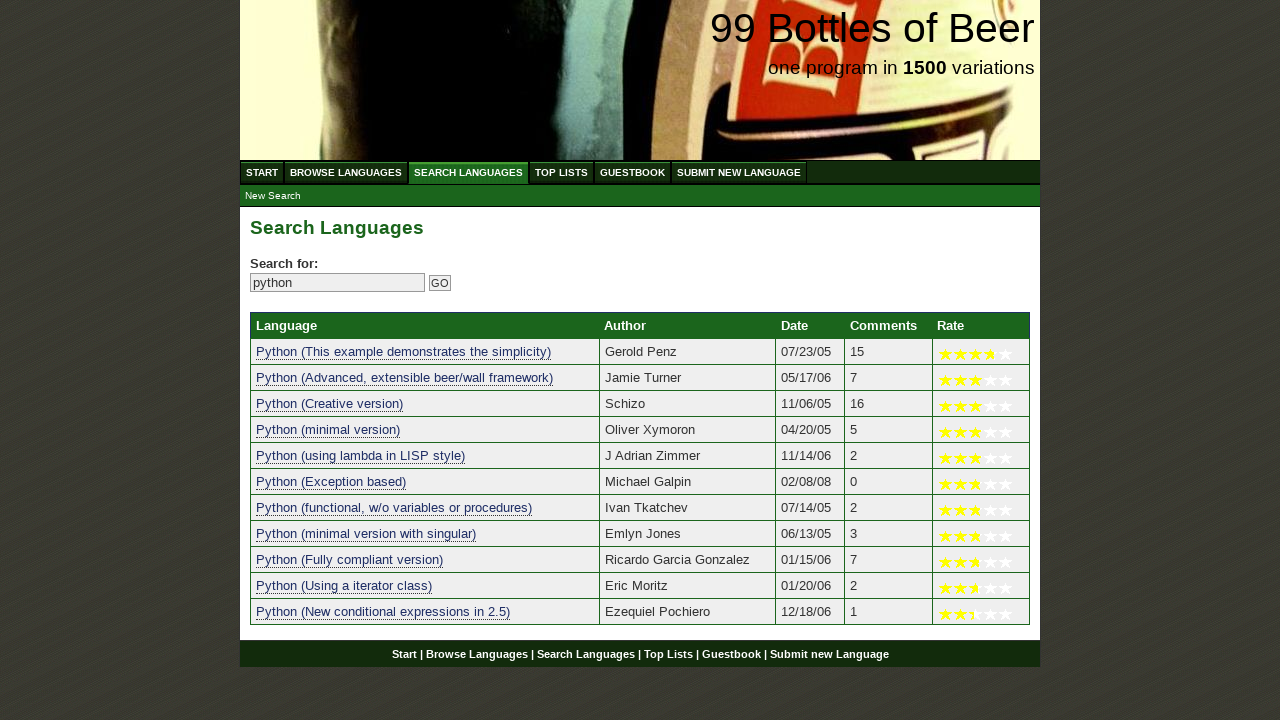

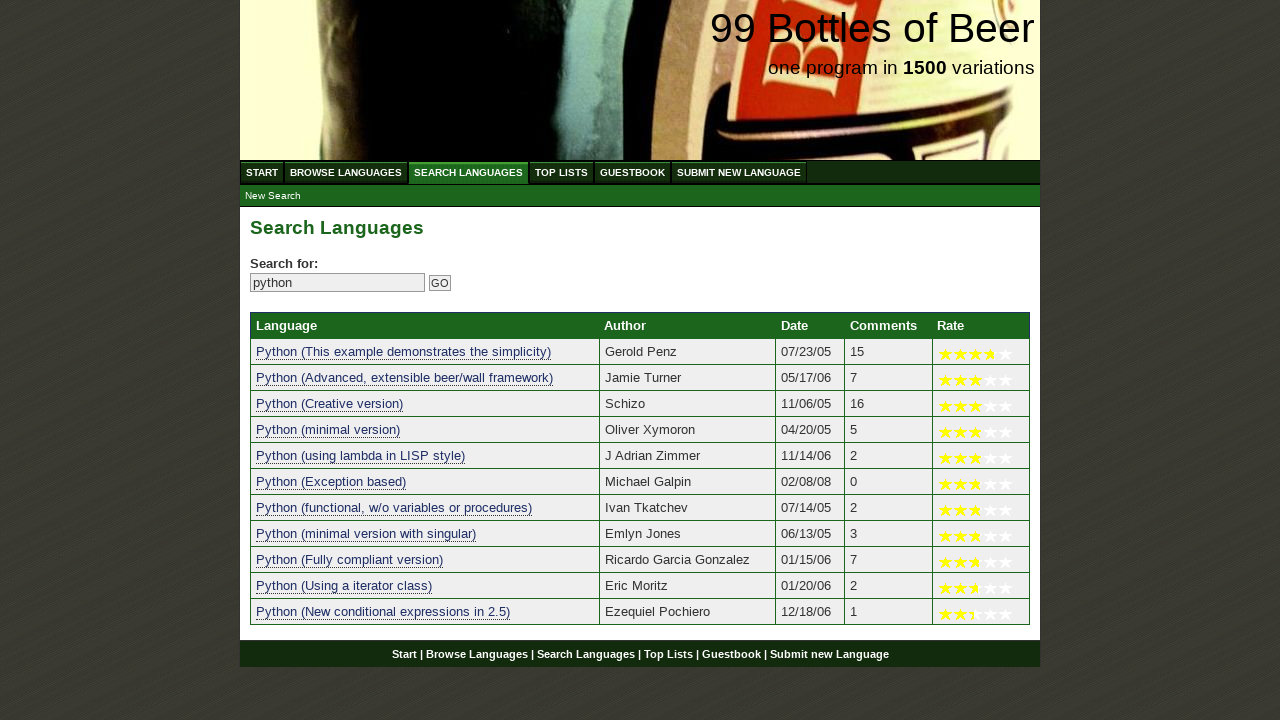